Tests browser window maximization by navigating to a webpage and maximizing the browser window.

Starting URL: https://app.vwo.com/

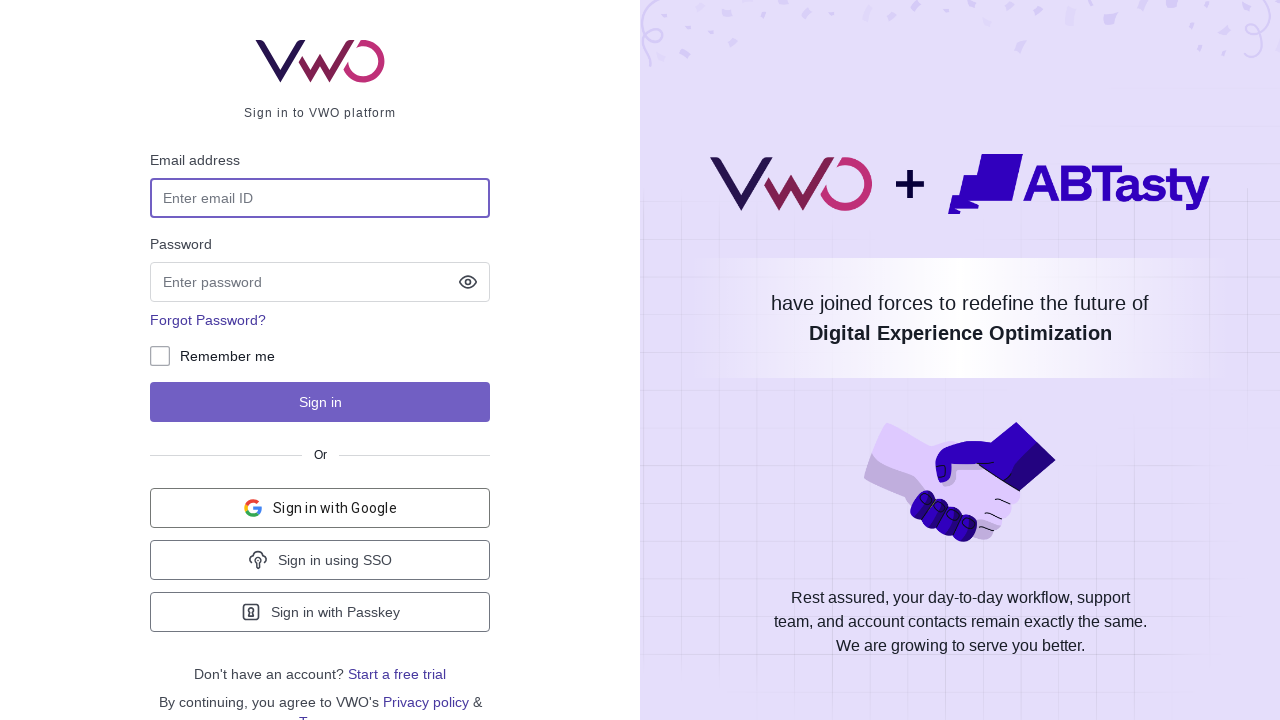

Set browser viewport to 1920x1080 to maximize window
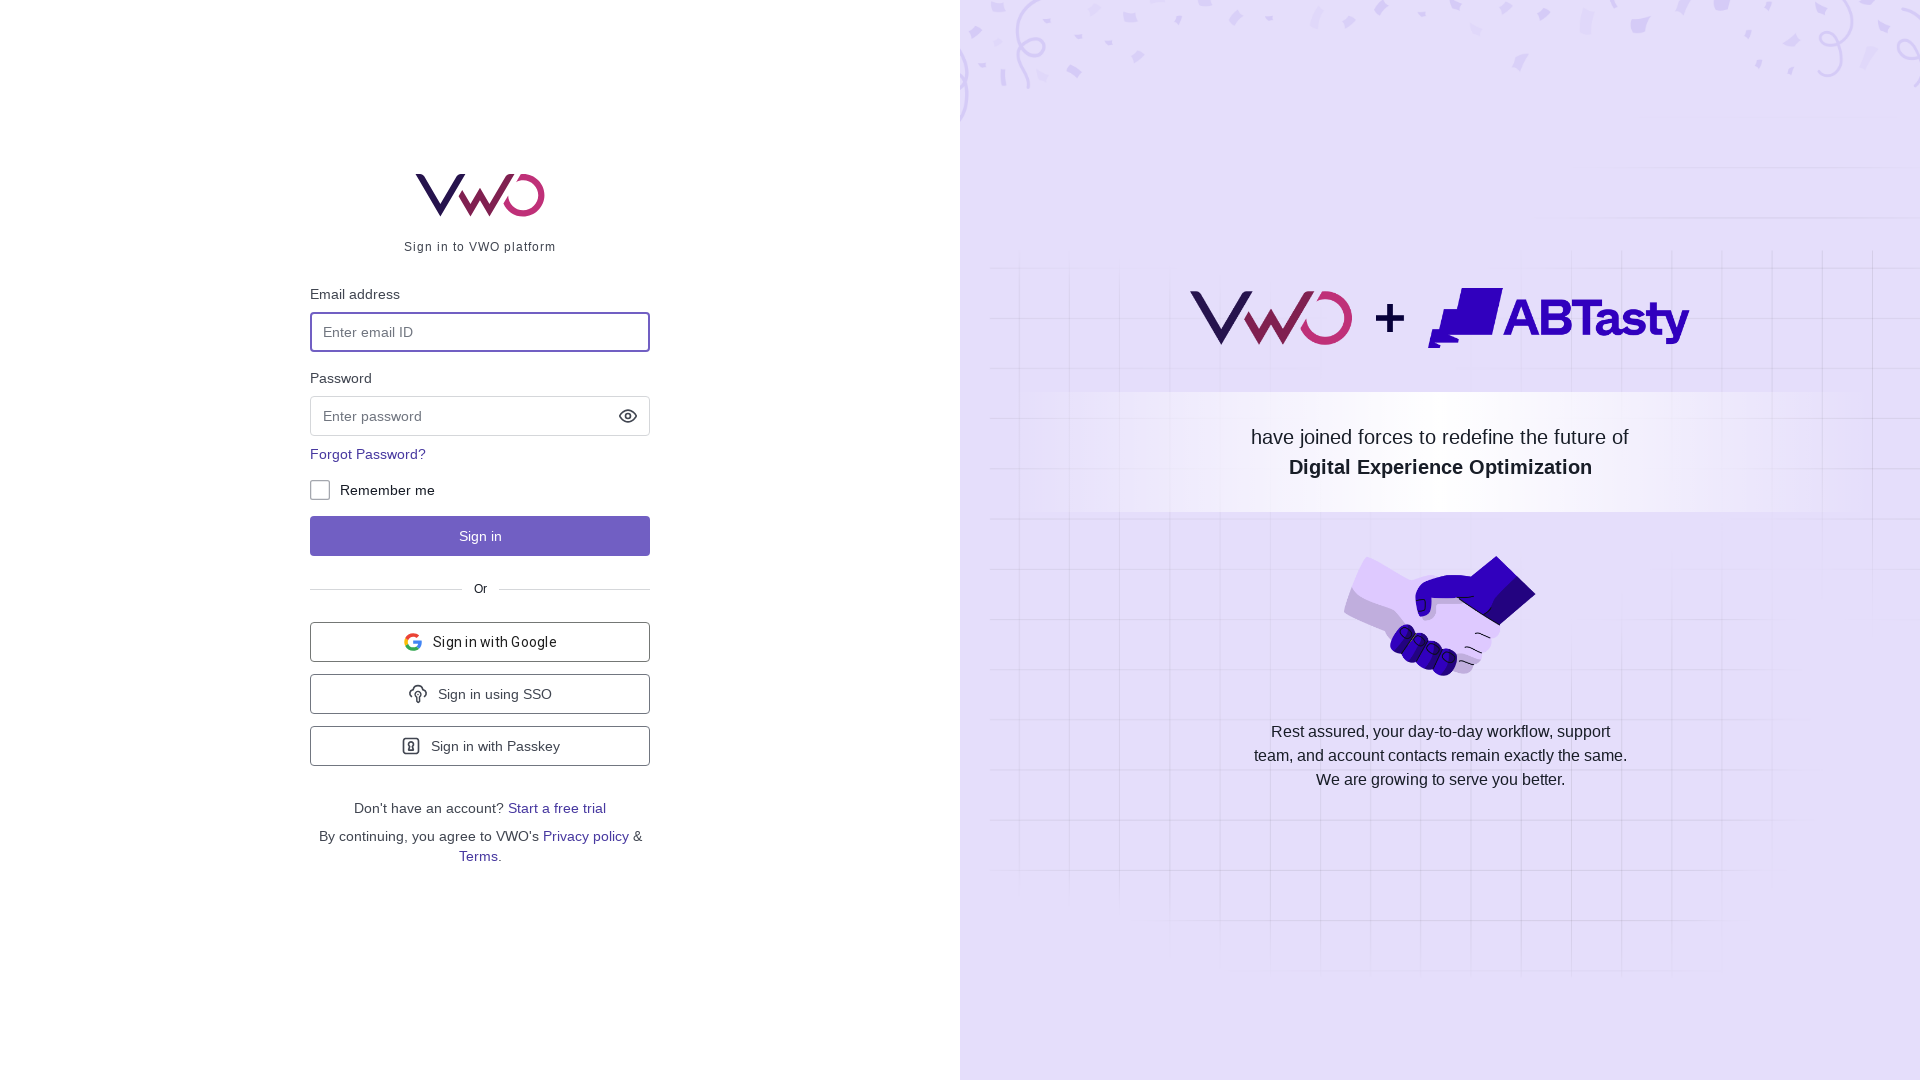

Page DOM content loaded
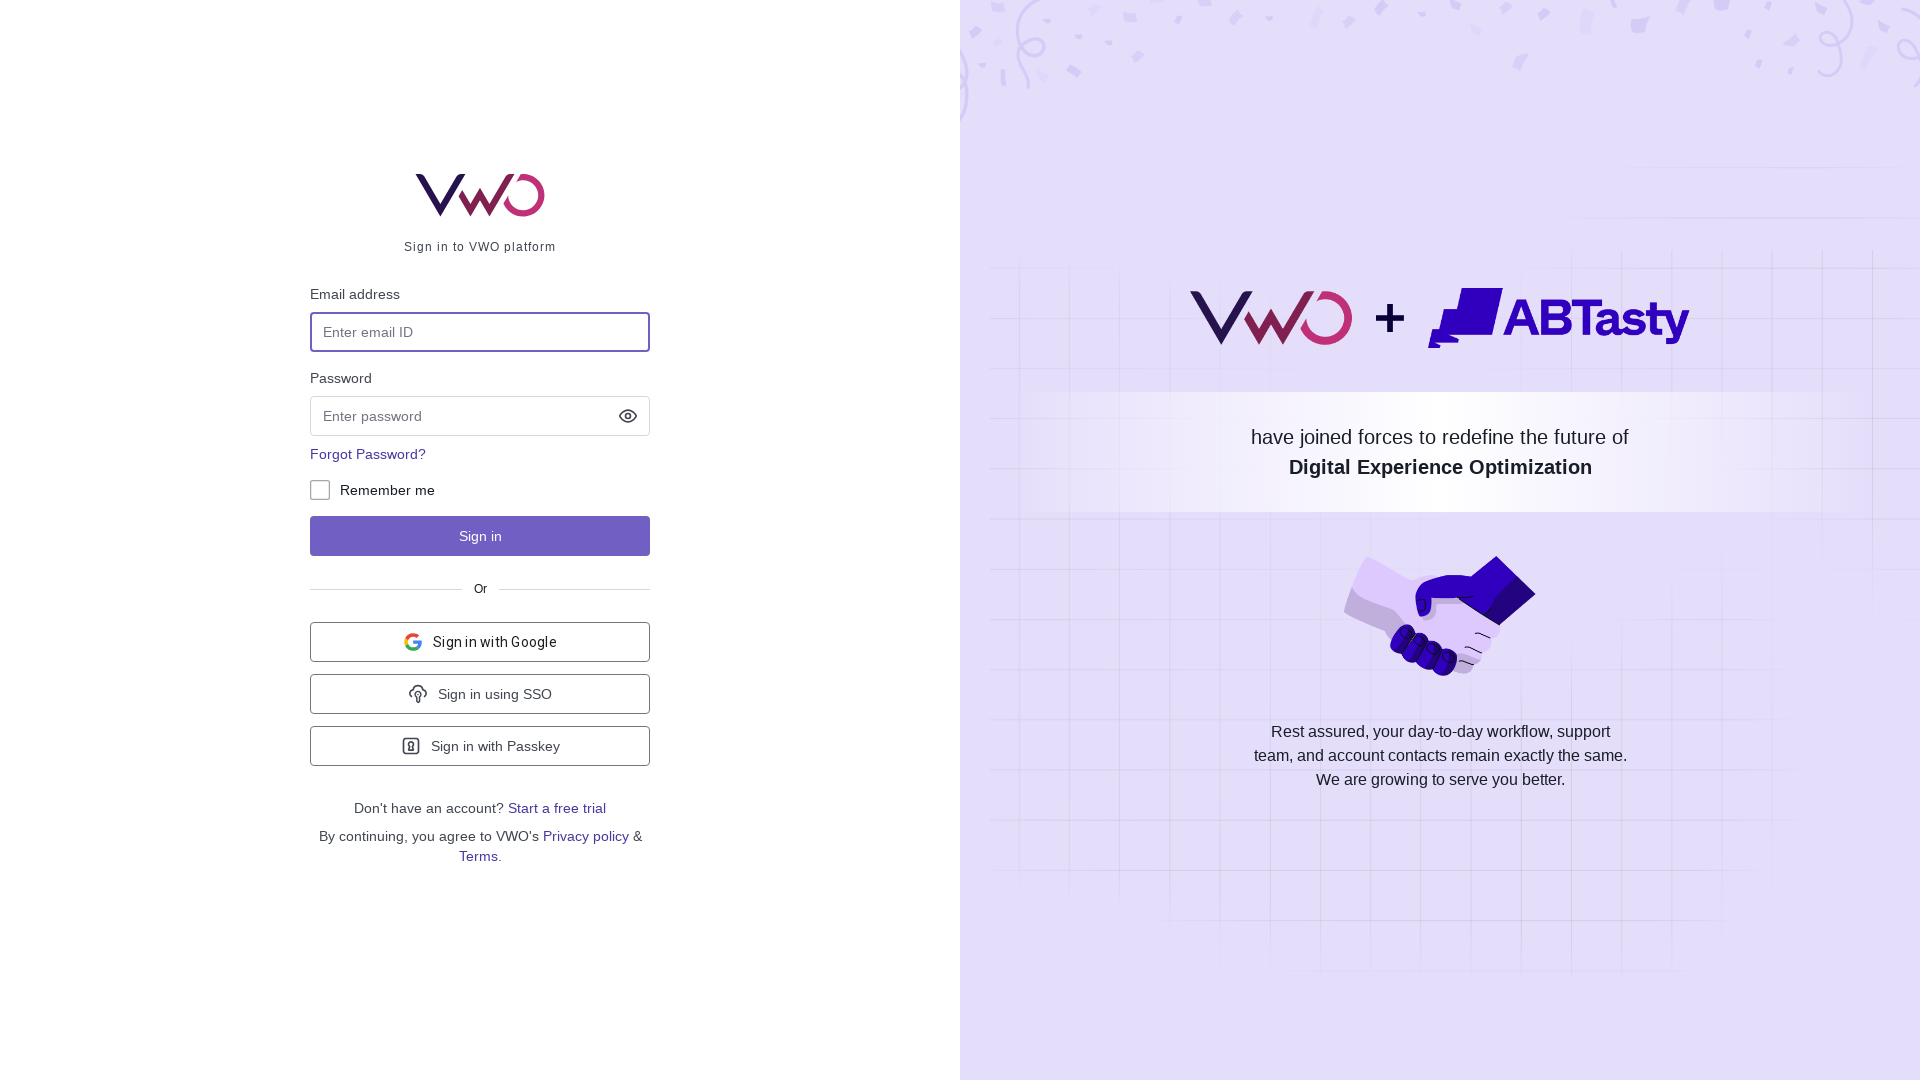

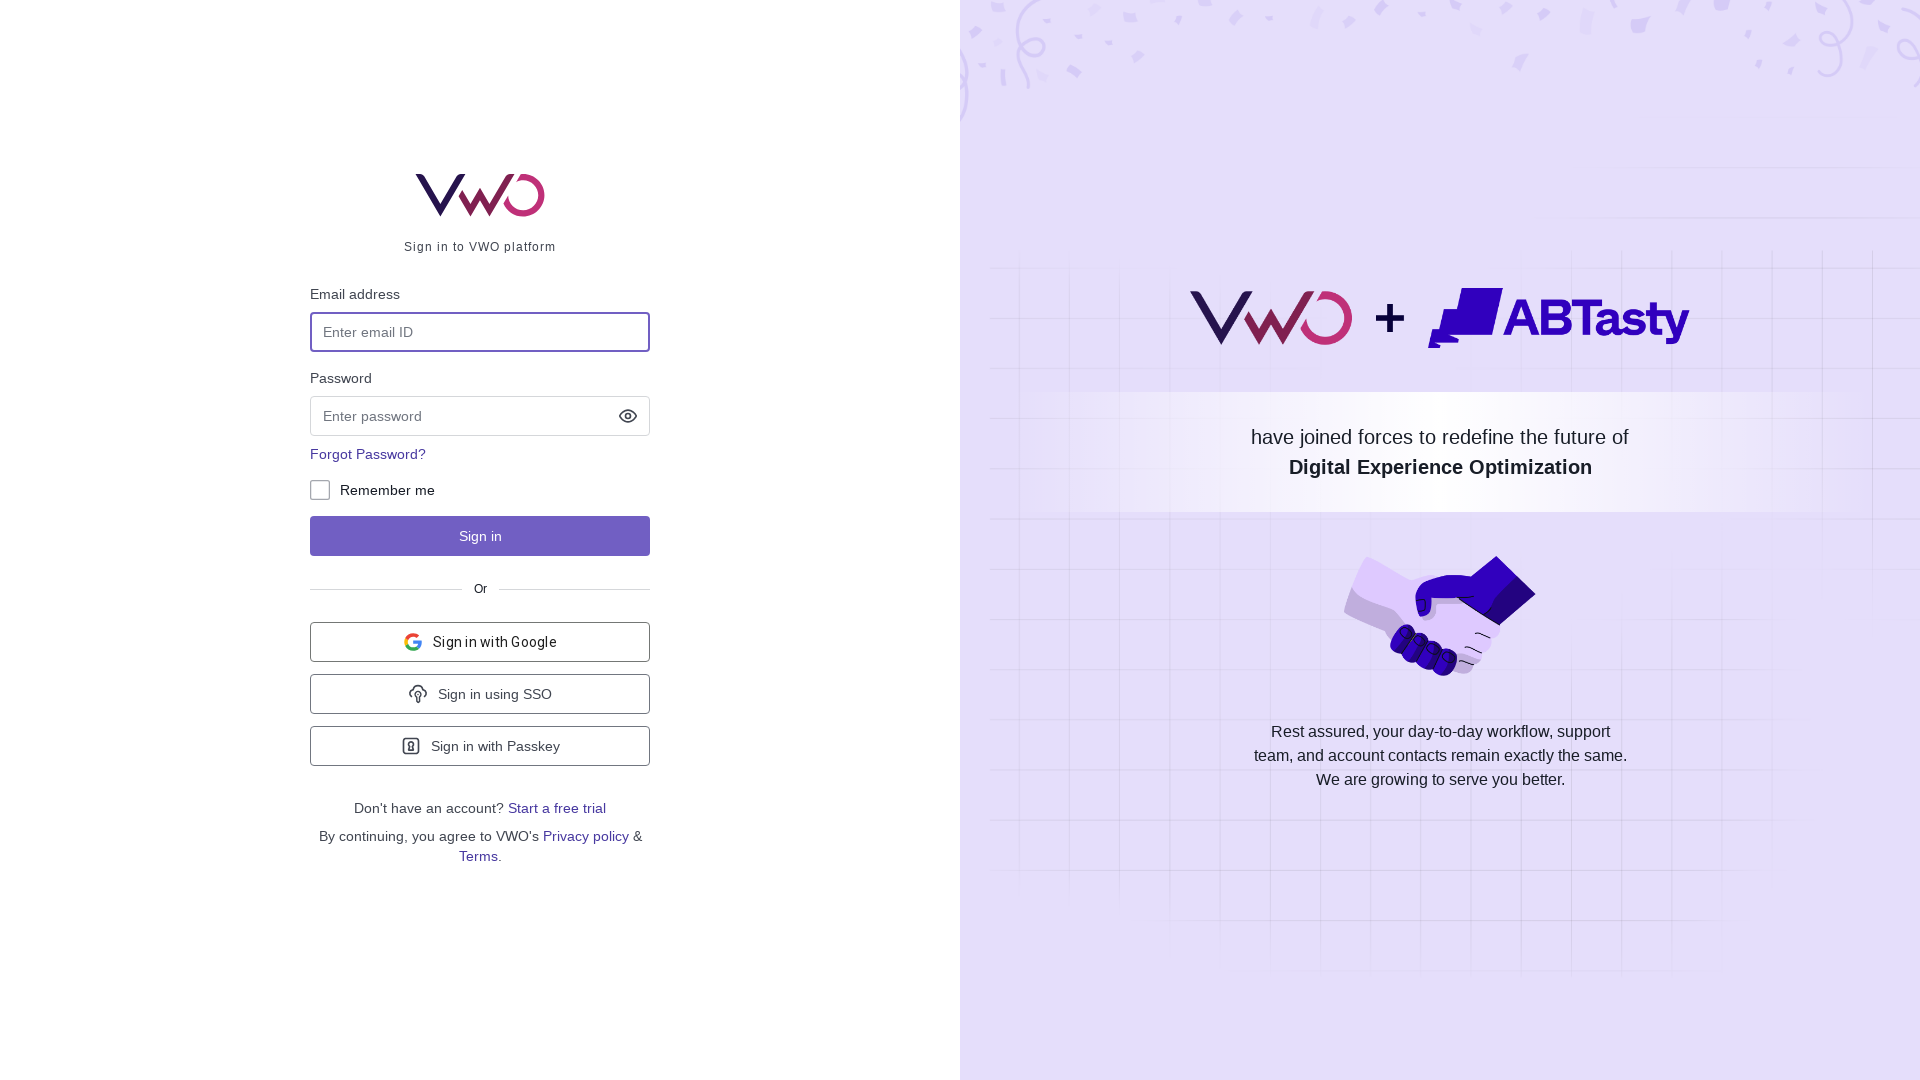